Tests window handling functionality by opening new windows/tabs through various buttons and switching between them to verify proper window management

Starting URL: https://www.leafground.com/window.xhtml

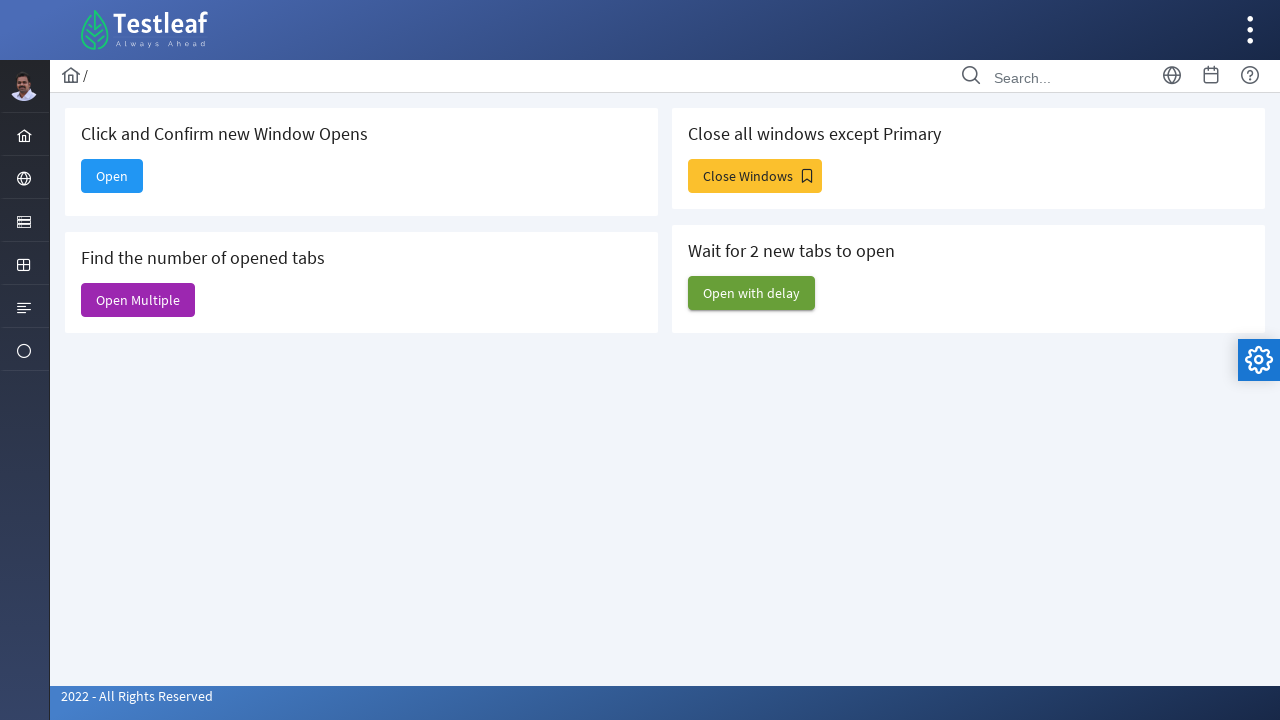

Clicked 'Open' button to open a new window at (112, 176) on xpath=//span[text()='Open']
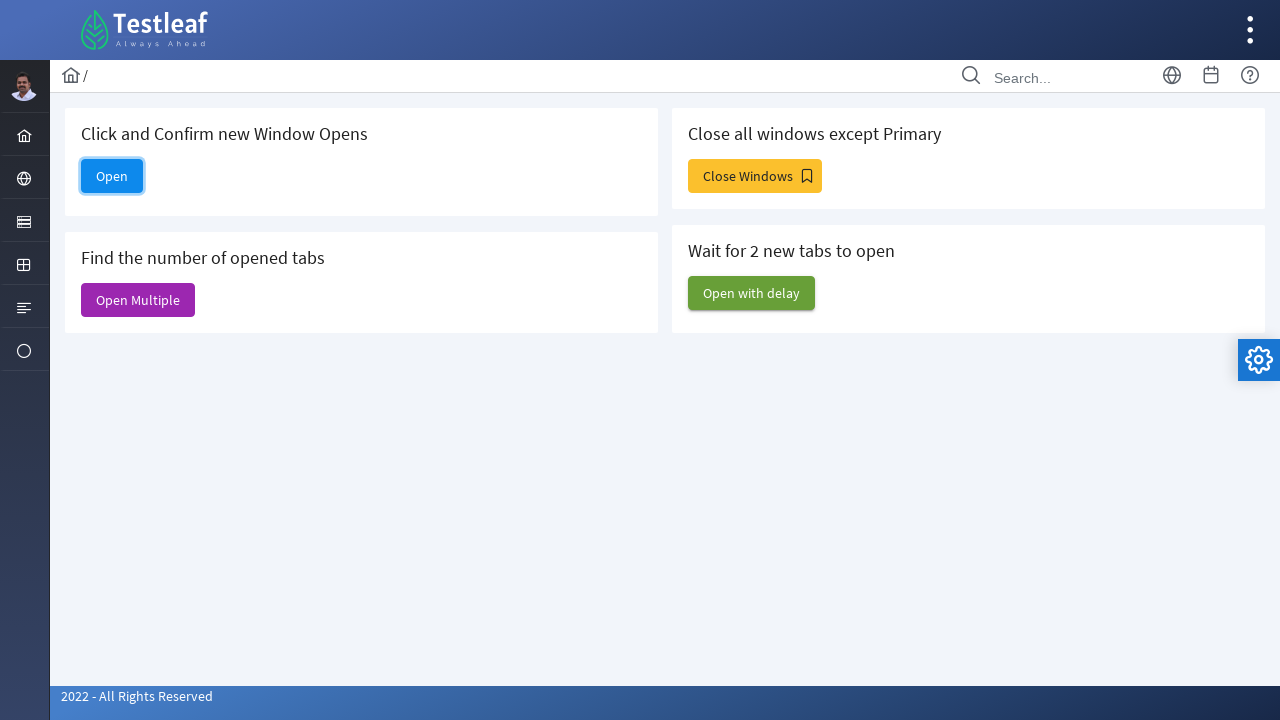

Retrieved all open pages/windows
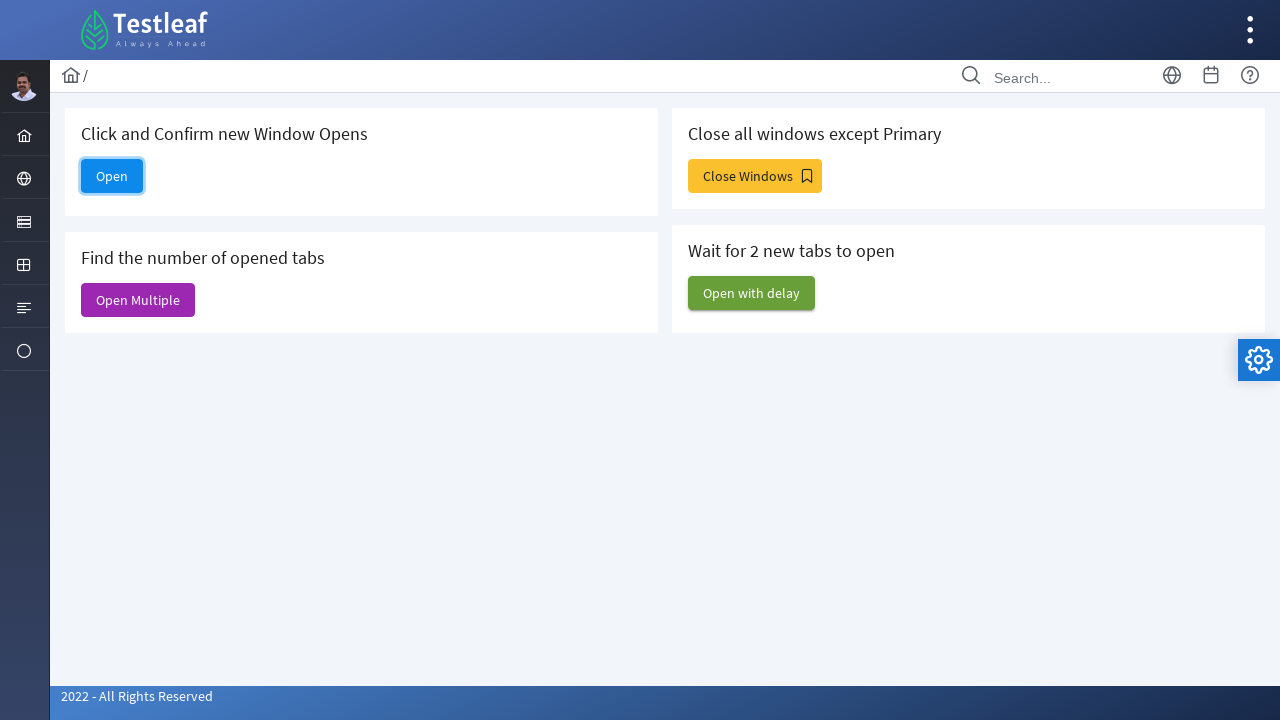

Closed the newly opened window
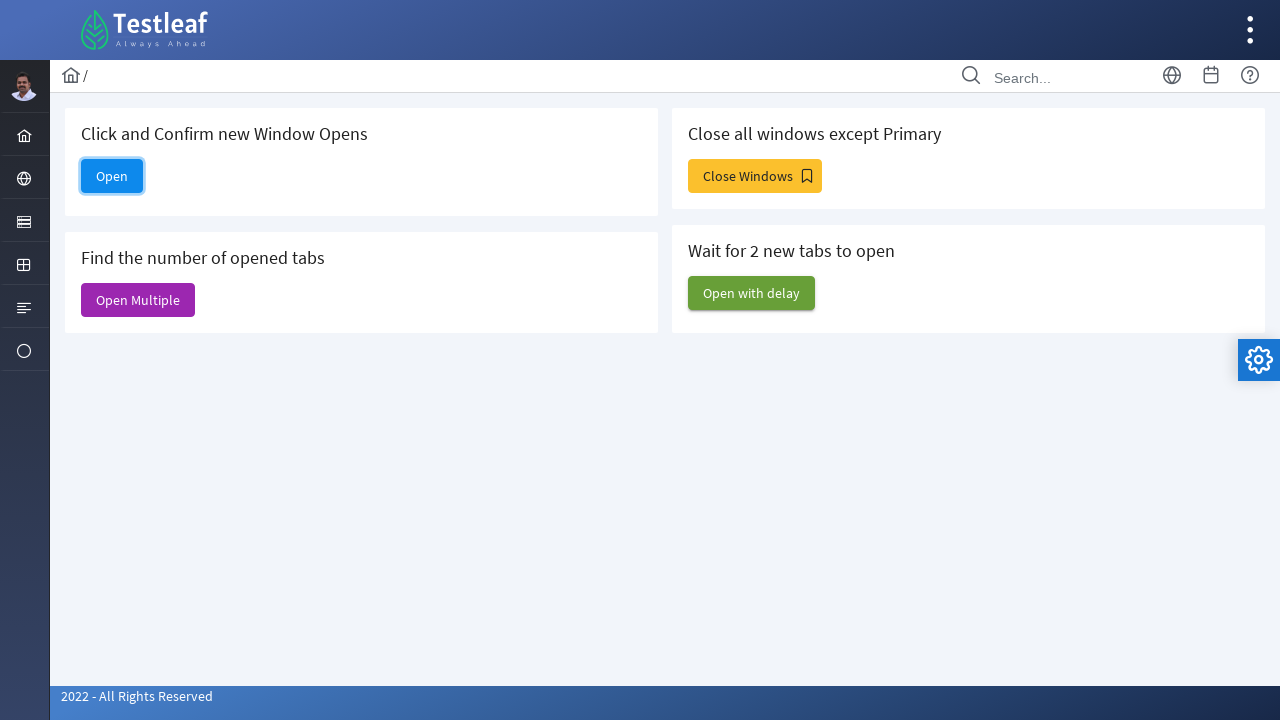

Clicked 'Open Multiple' button to open multiple windows at (138, 300) on xpath=//span[text()='Open Multiple']
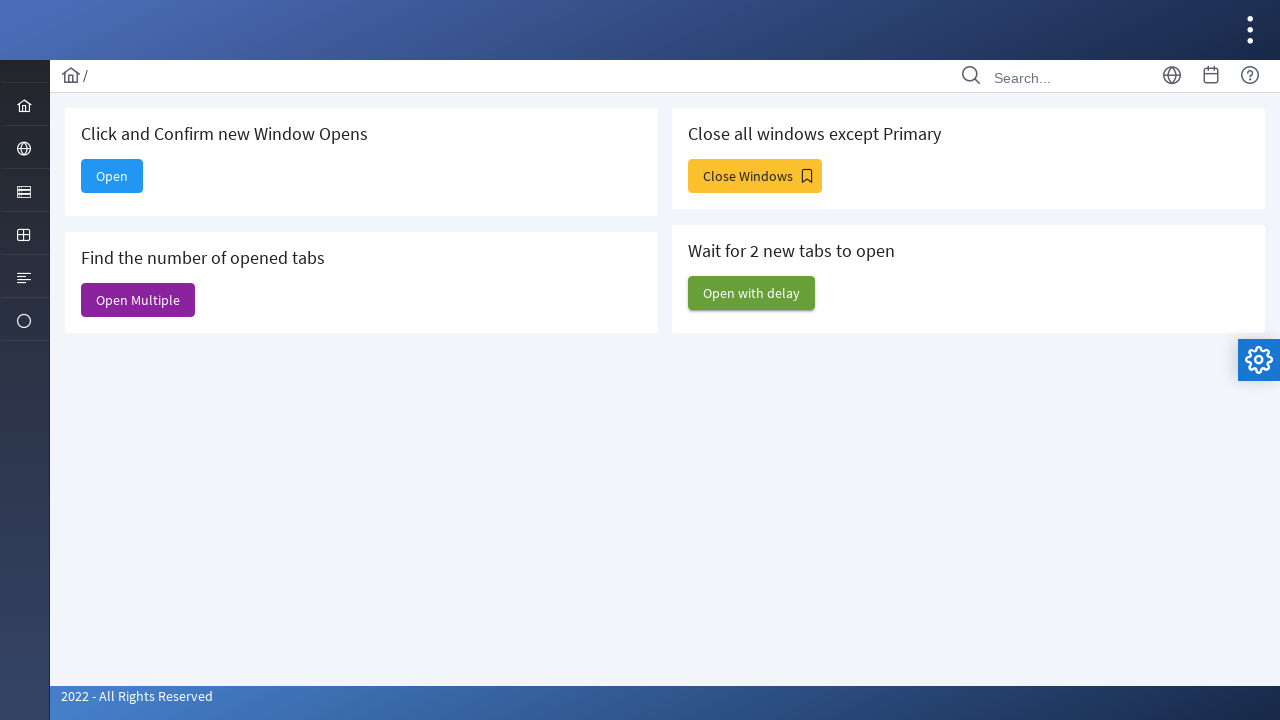

Retrieved all open pages after opening multiple windows
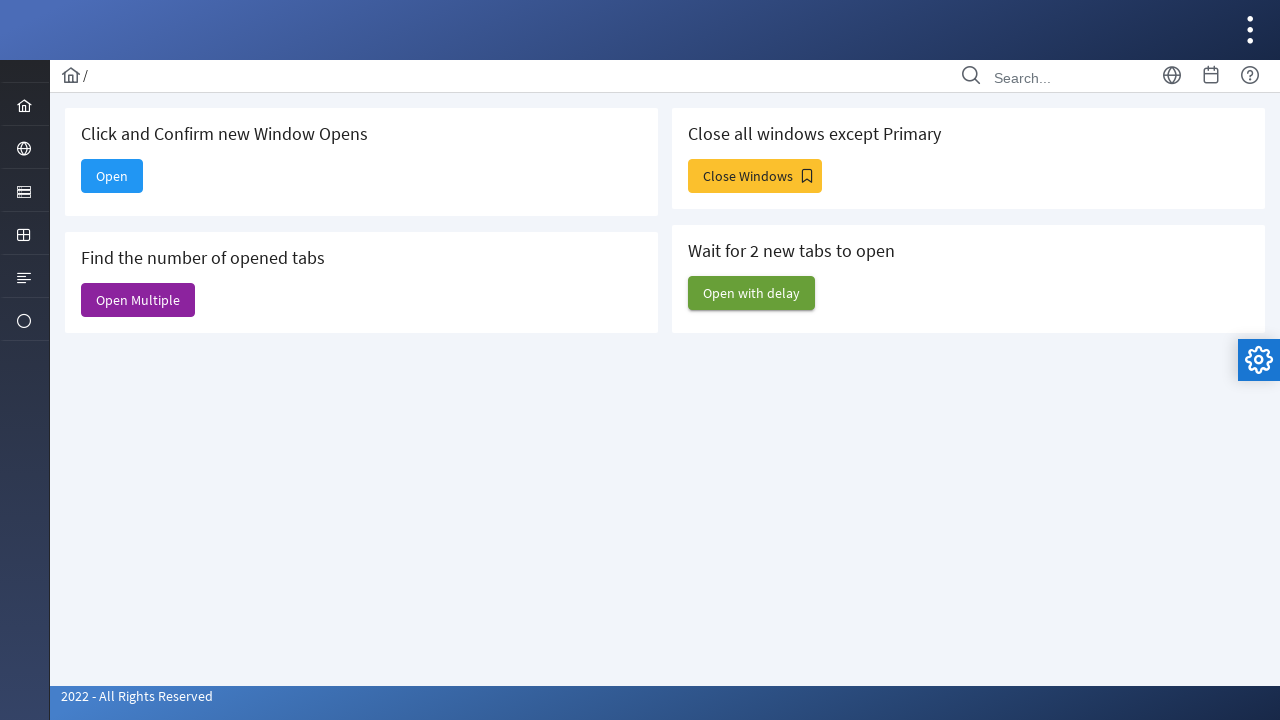

Closed window at index 5
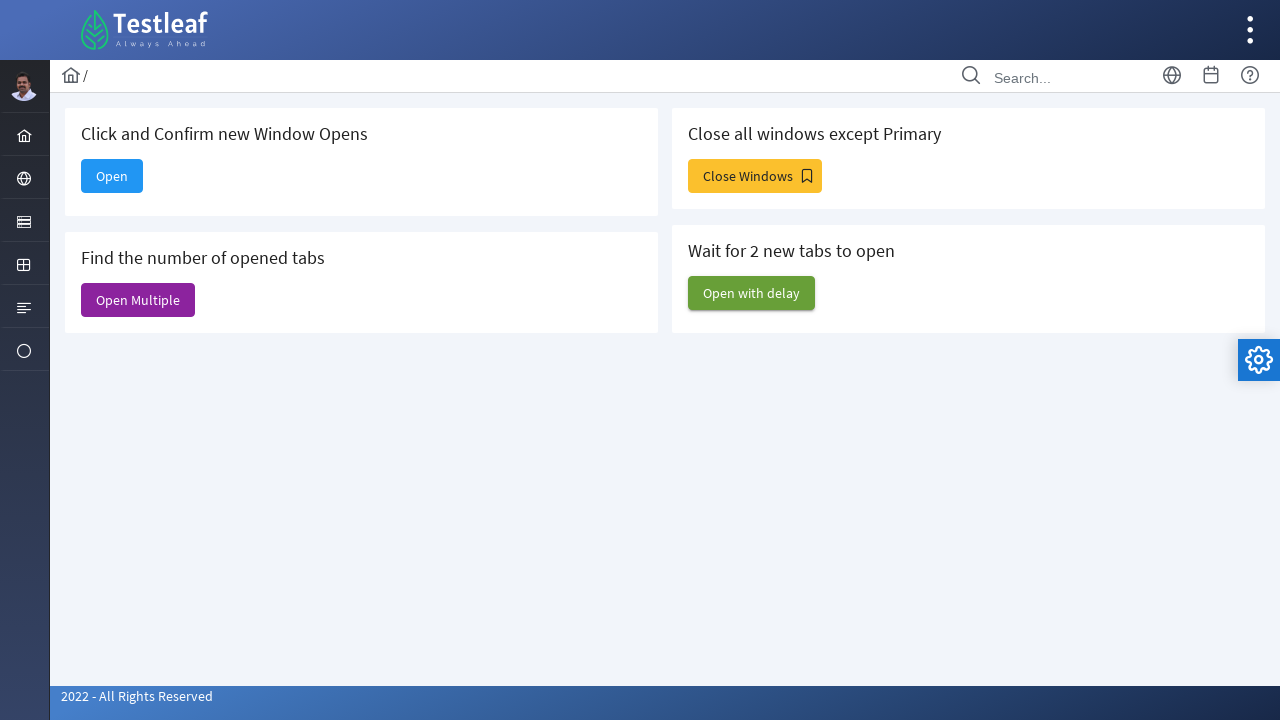

Closed window at index 4
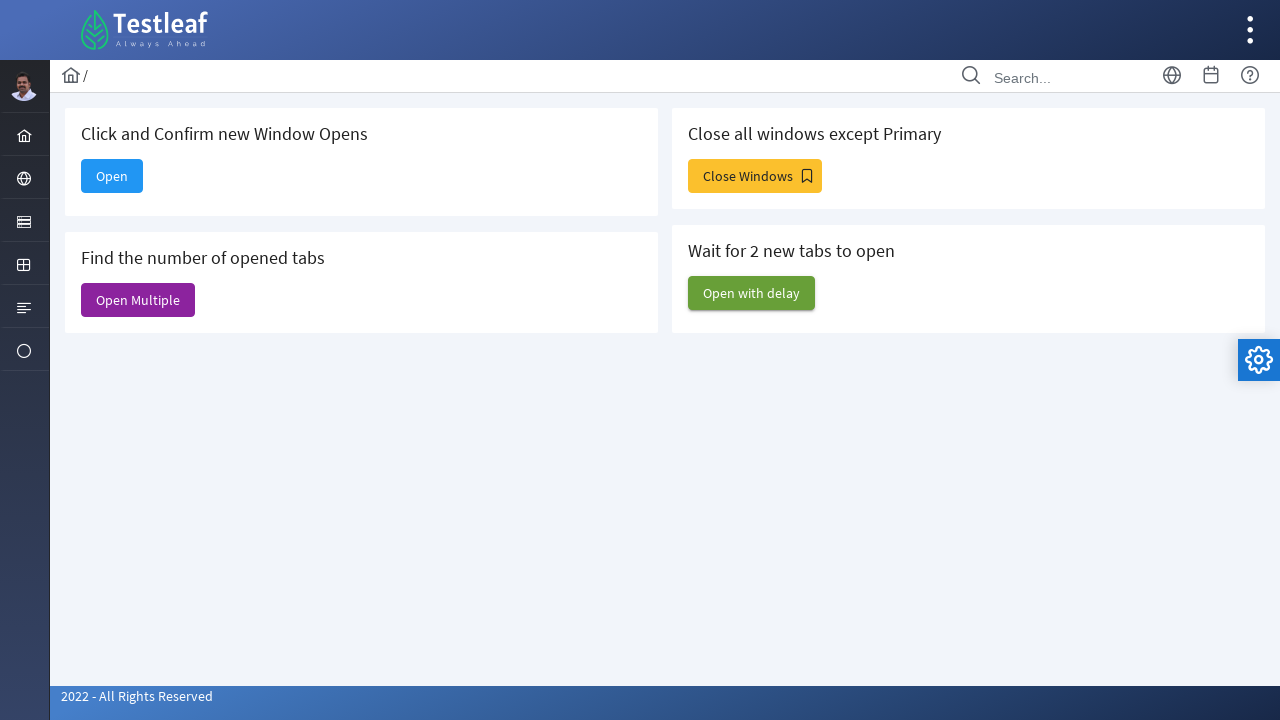

Closed window at index 3
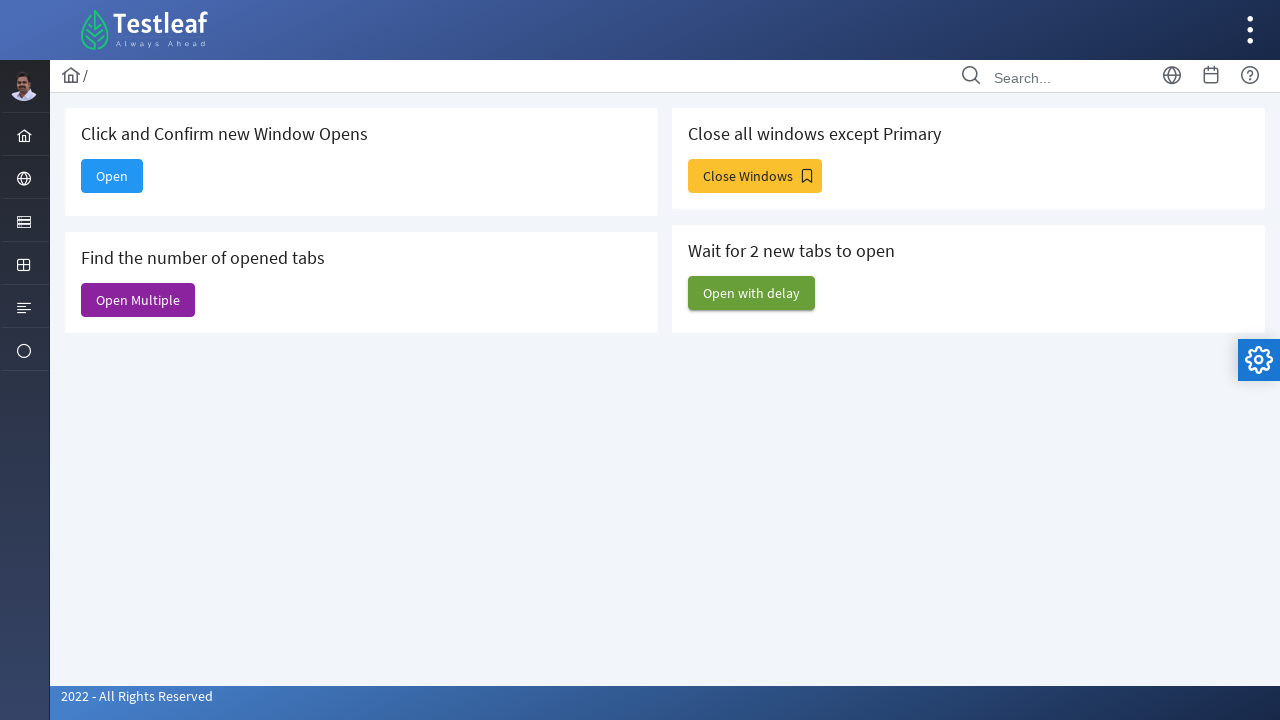

Closed window at index 2
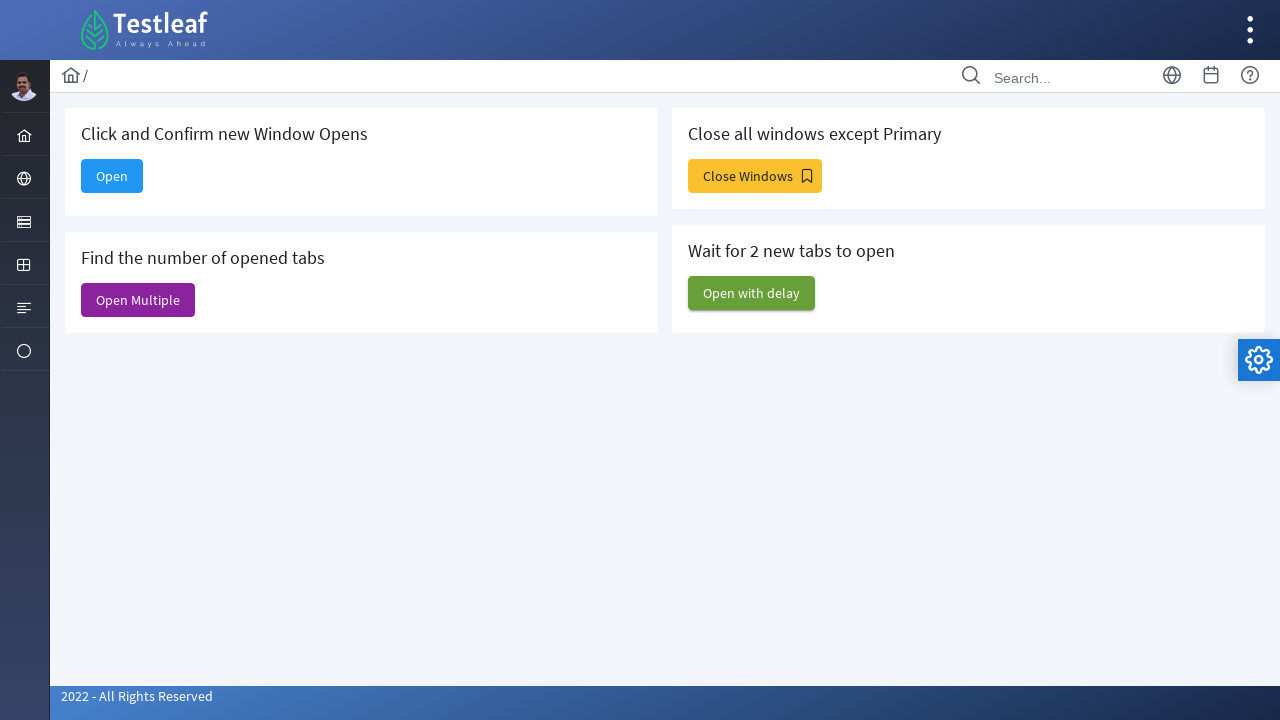

Closed window at index 1
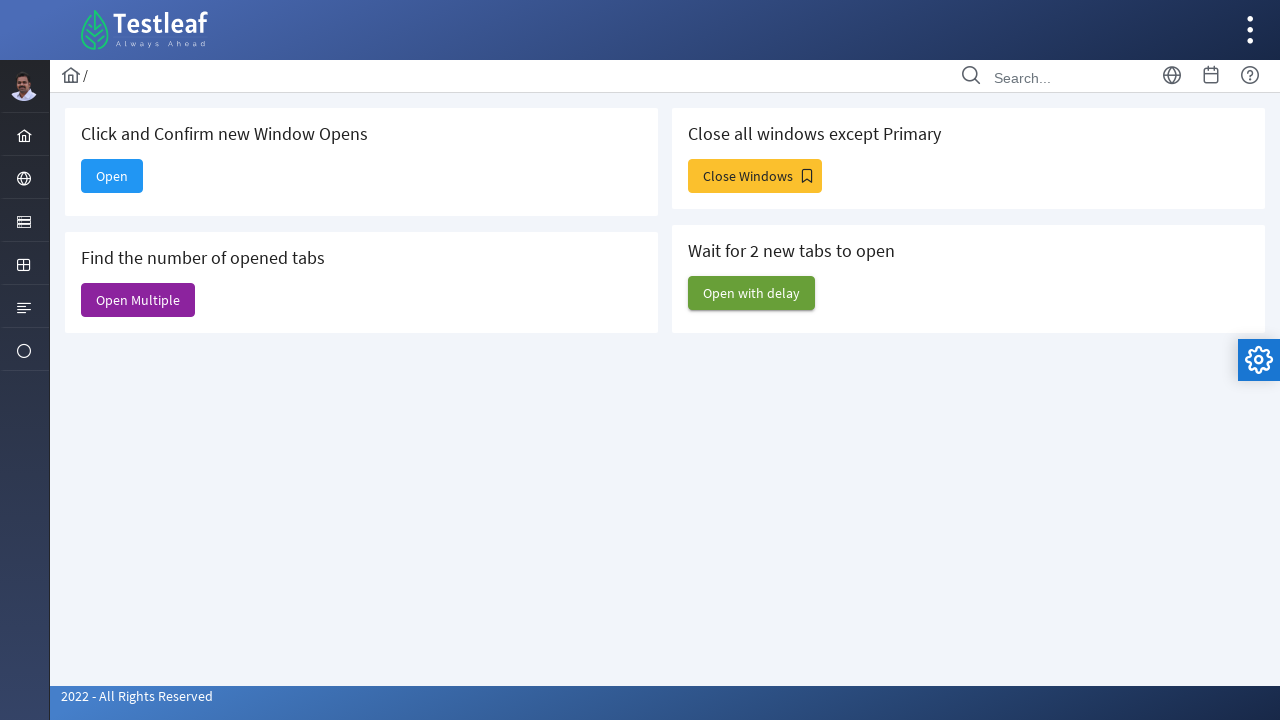

Clicked third button to close windows at (755, 176) on (//span[@class='ui-button-text ui-c'])[3]
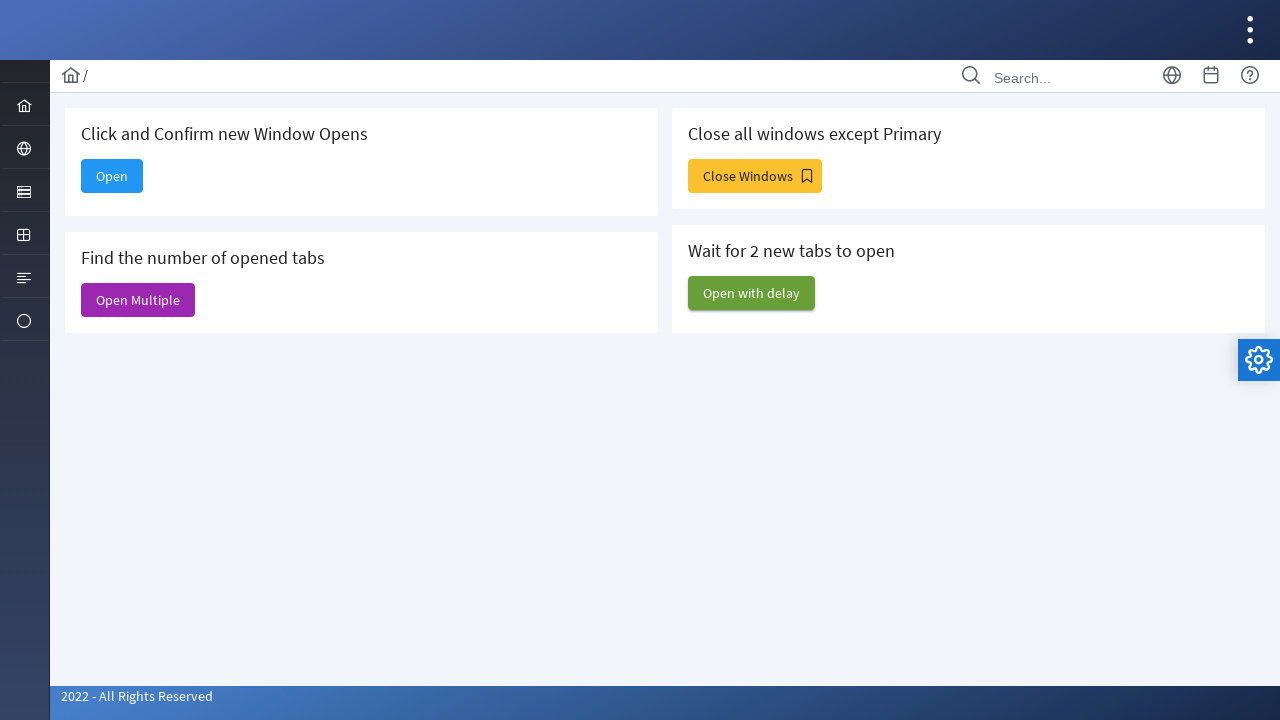

Retrieved all open pages after clicking close windows button
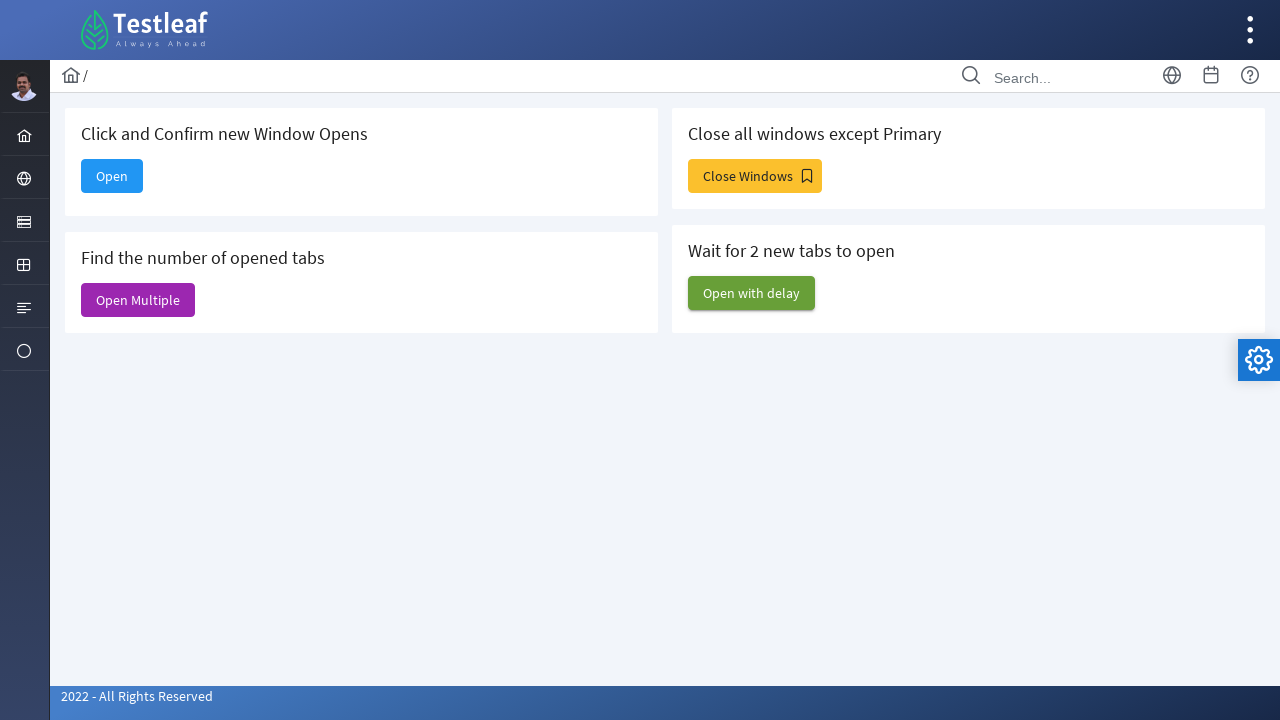

Closed window at index 3
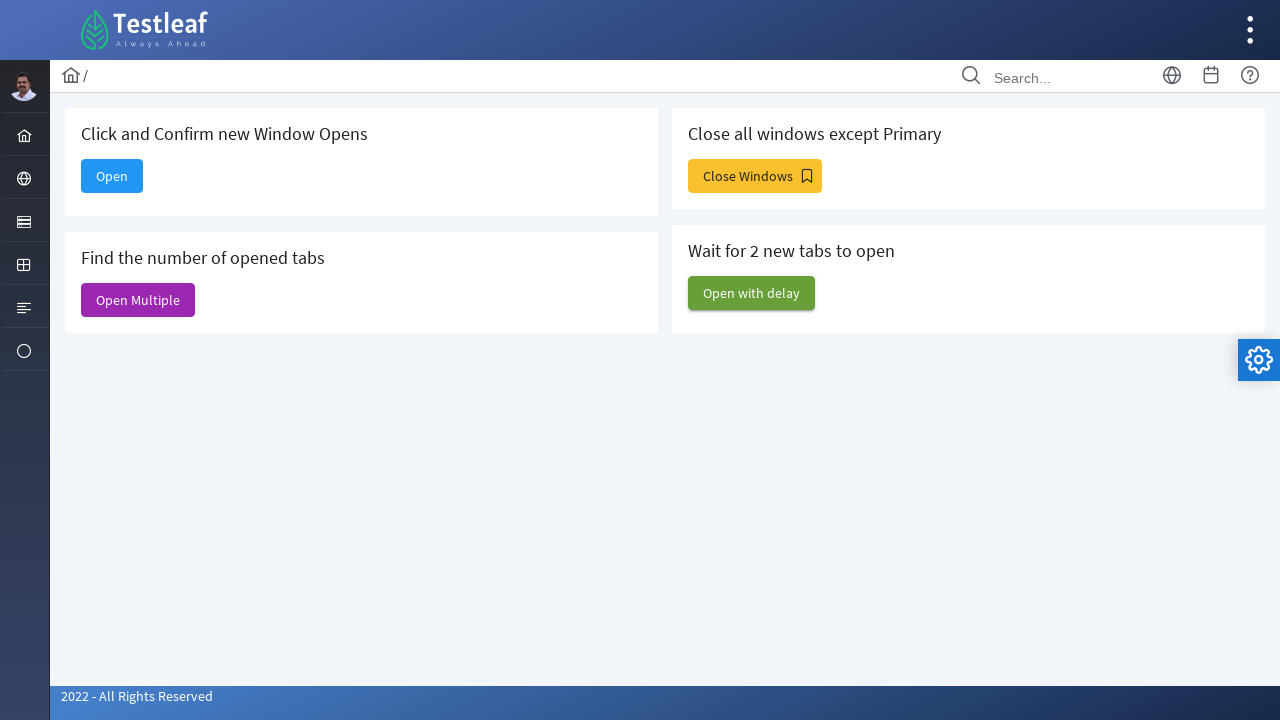

Closed window at index 2
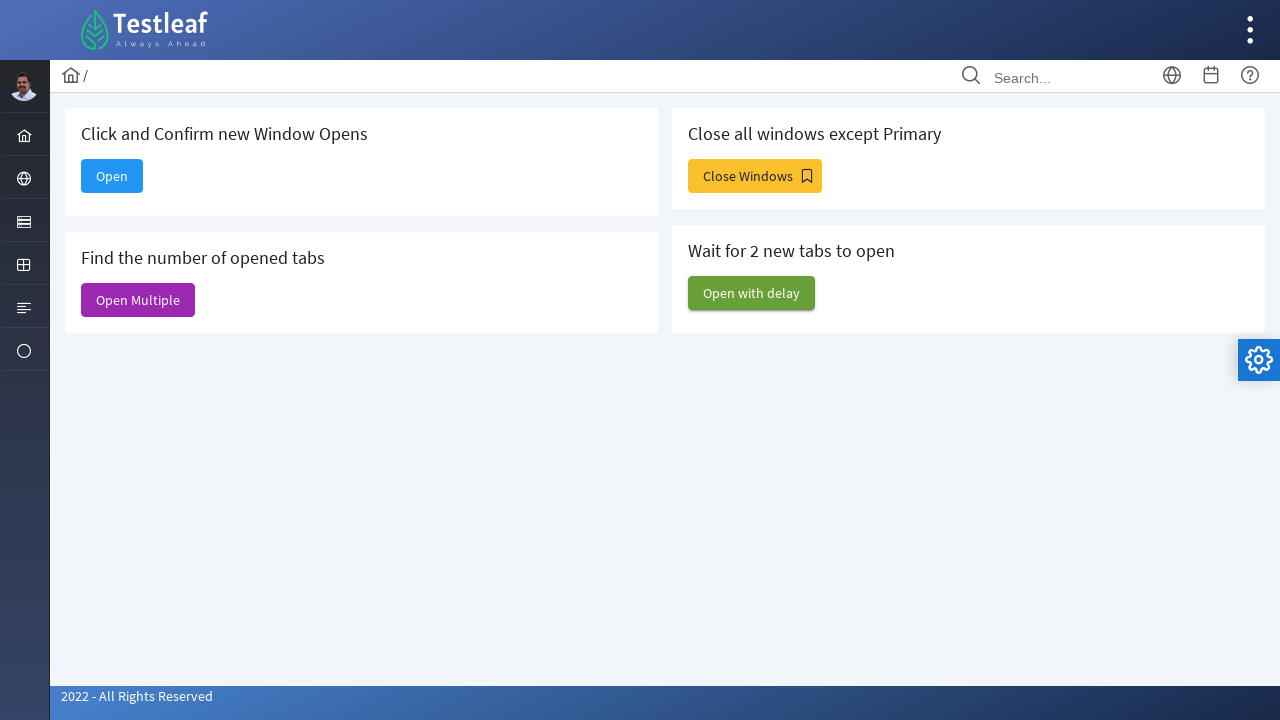

Closed window at index 1
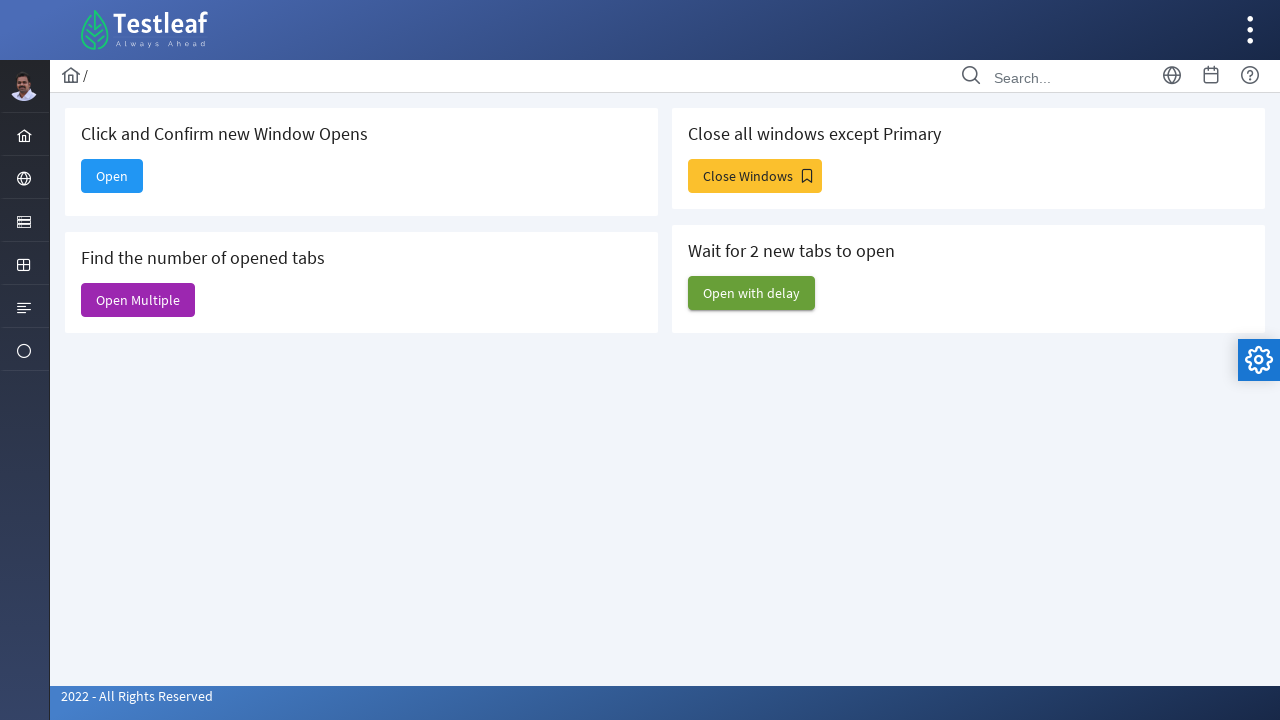

Clicked 'Open with delay' button at (752, 293) on xpath=//span[text()='Open with delay']
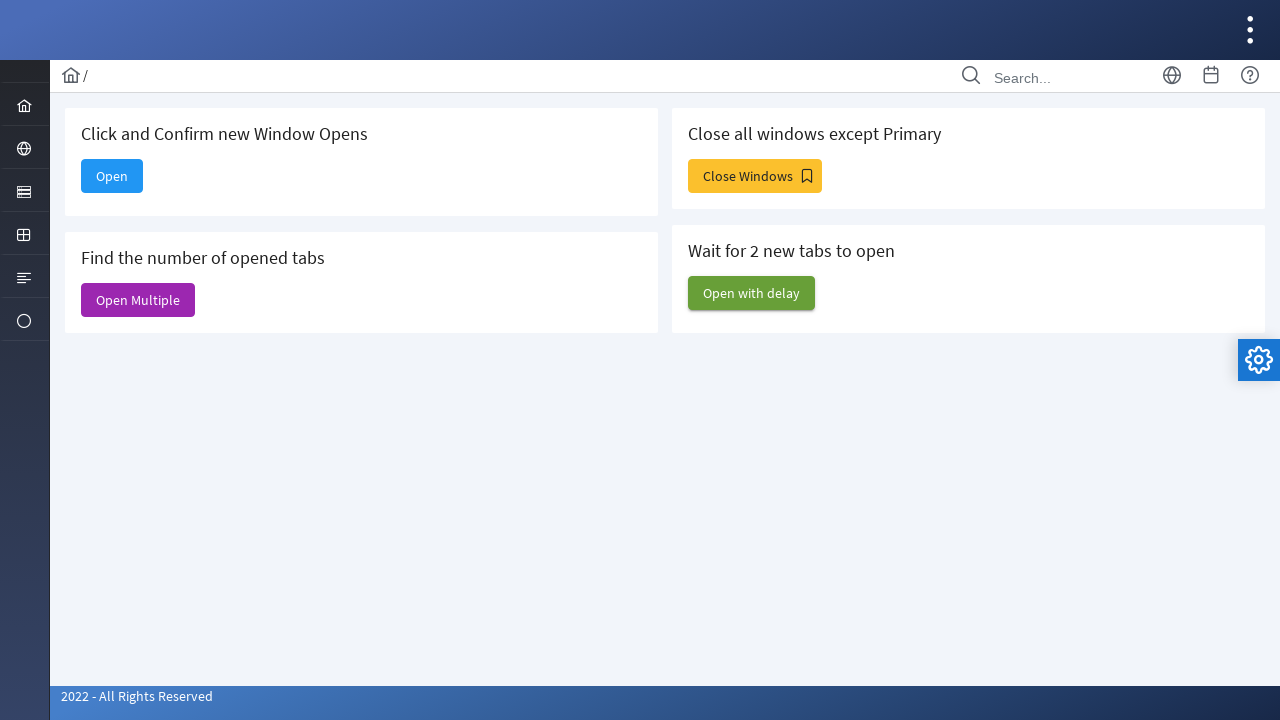

Waited 3 seconds for delayed windows to open
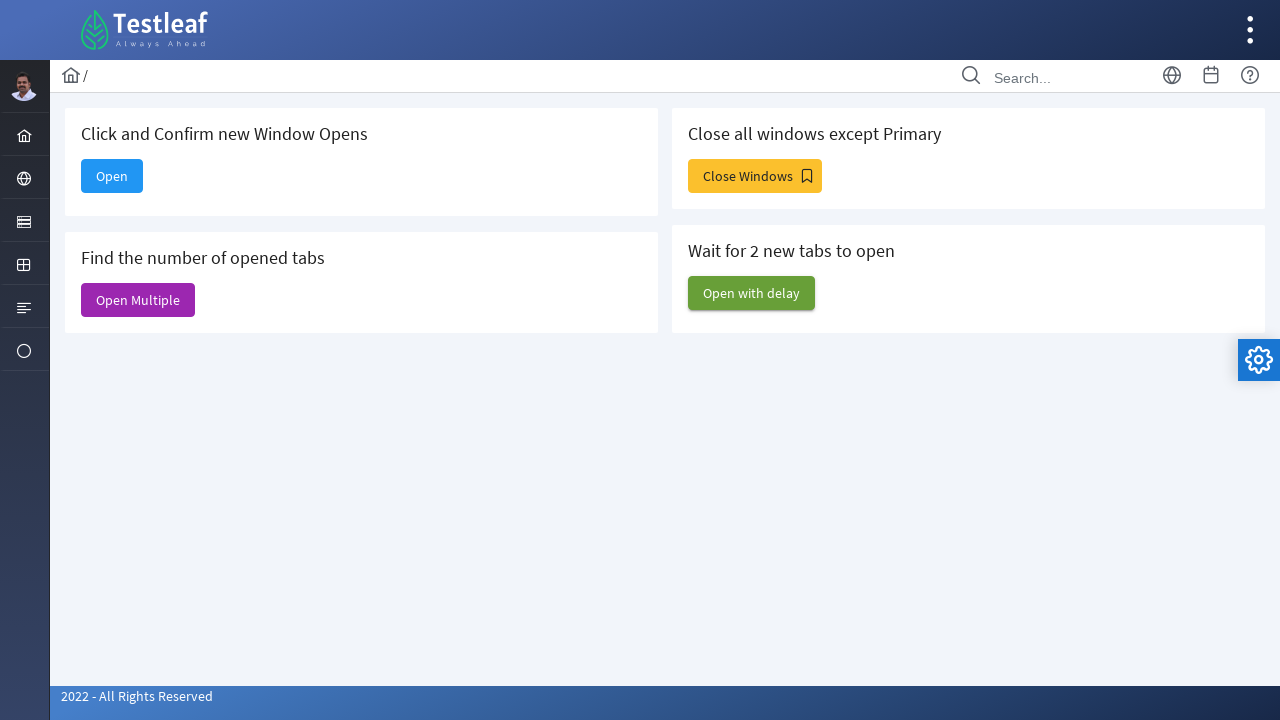

Retrieved all open pages after delay period
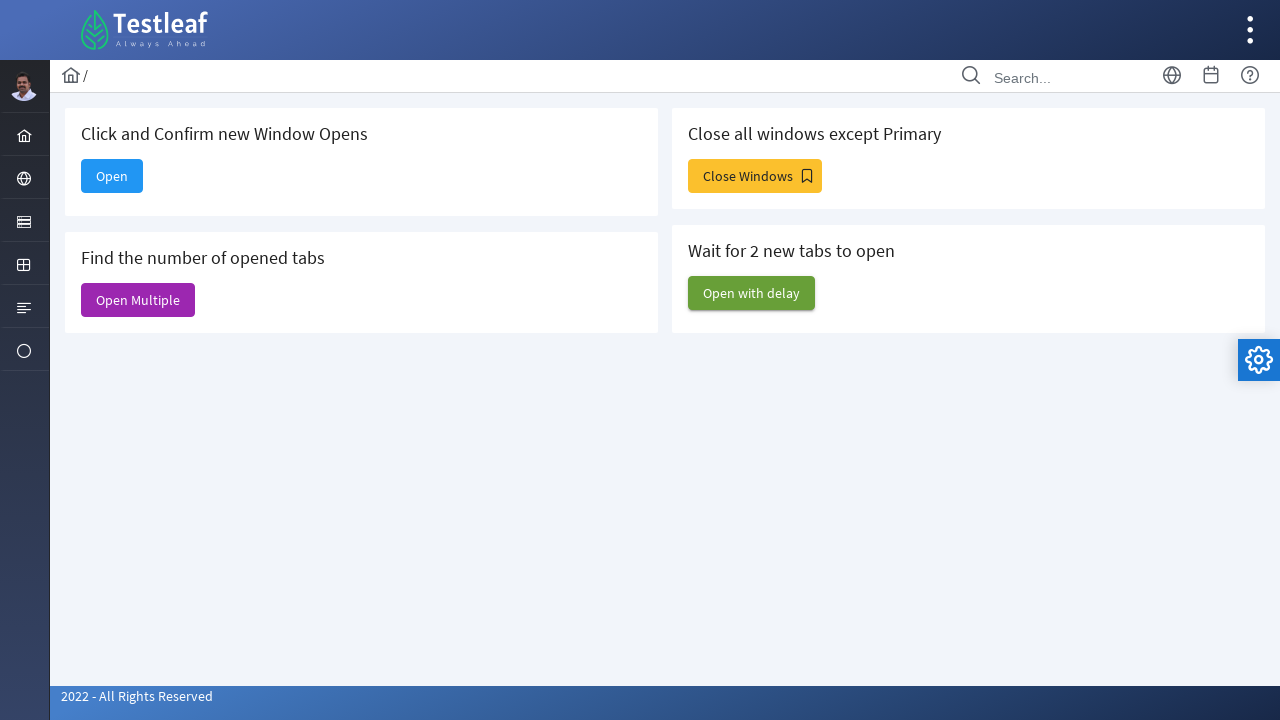

Closed window at index 2
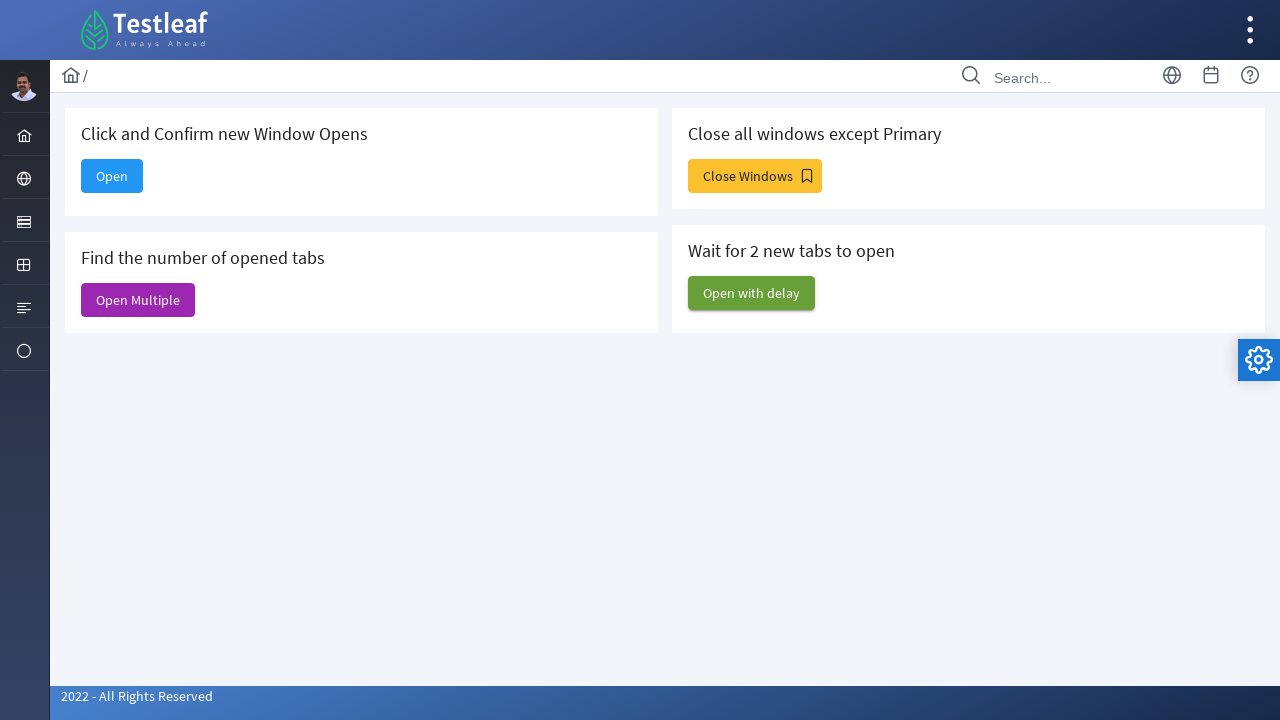

Closed window at index 1
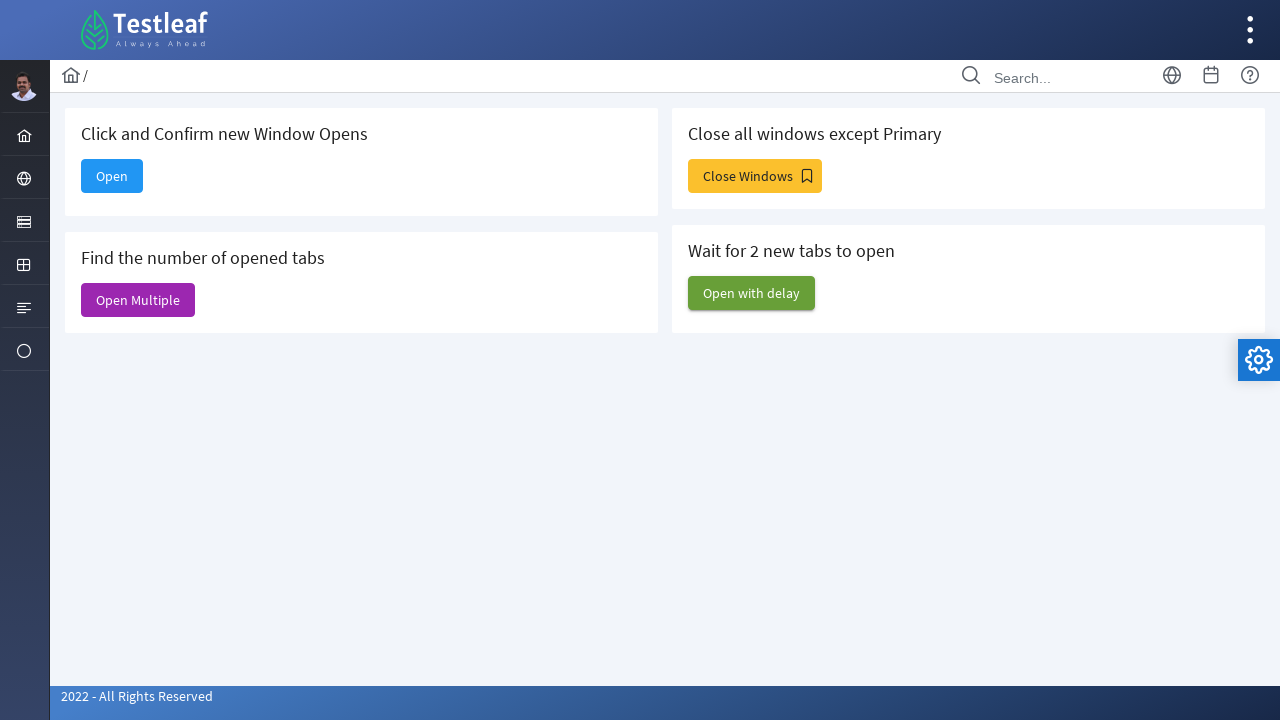

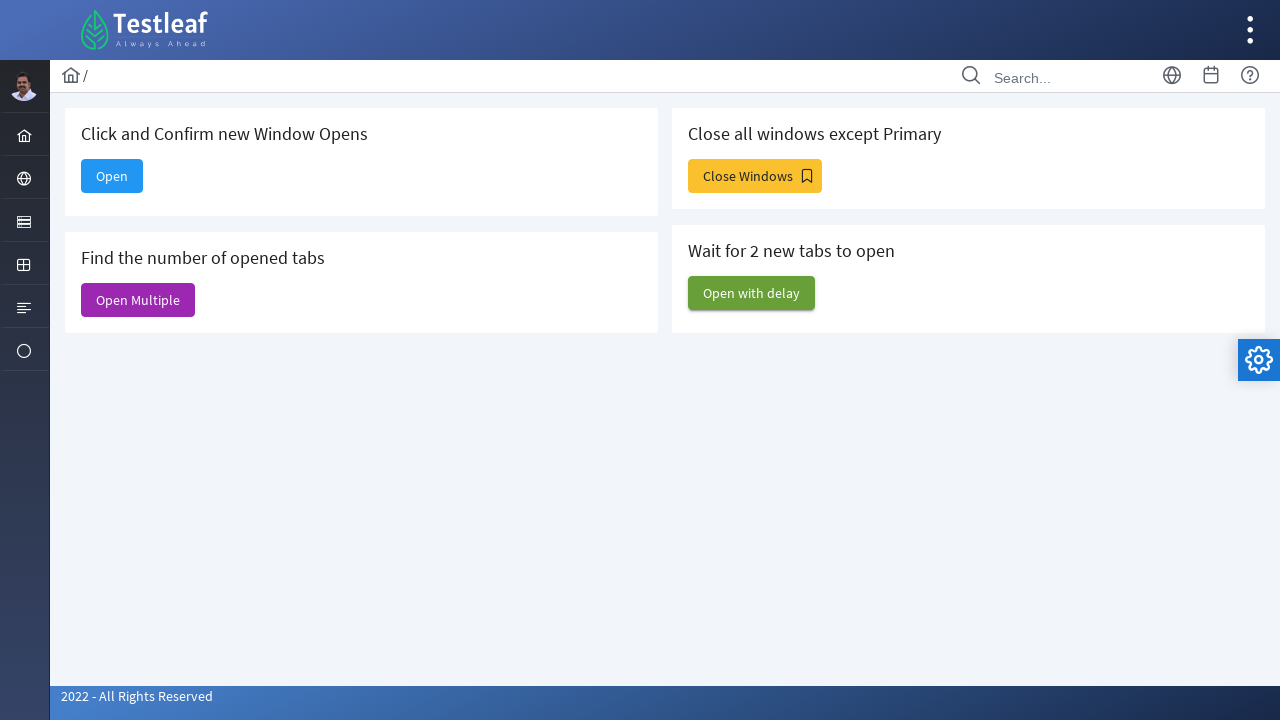